Tests checkbox functionality by locating two checkboxes and clicking them based on their current selection state - selecting checkbox1 if not selected, and deselecting checkbox2 if selected.

Starting URL: https://the-internet.herokuapp.com/checkboxes

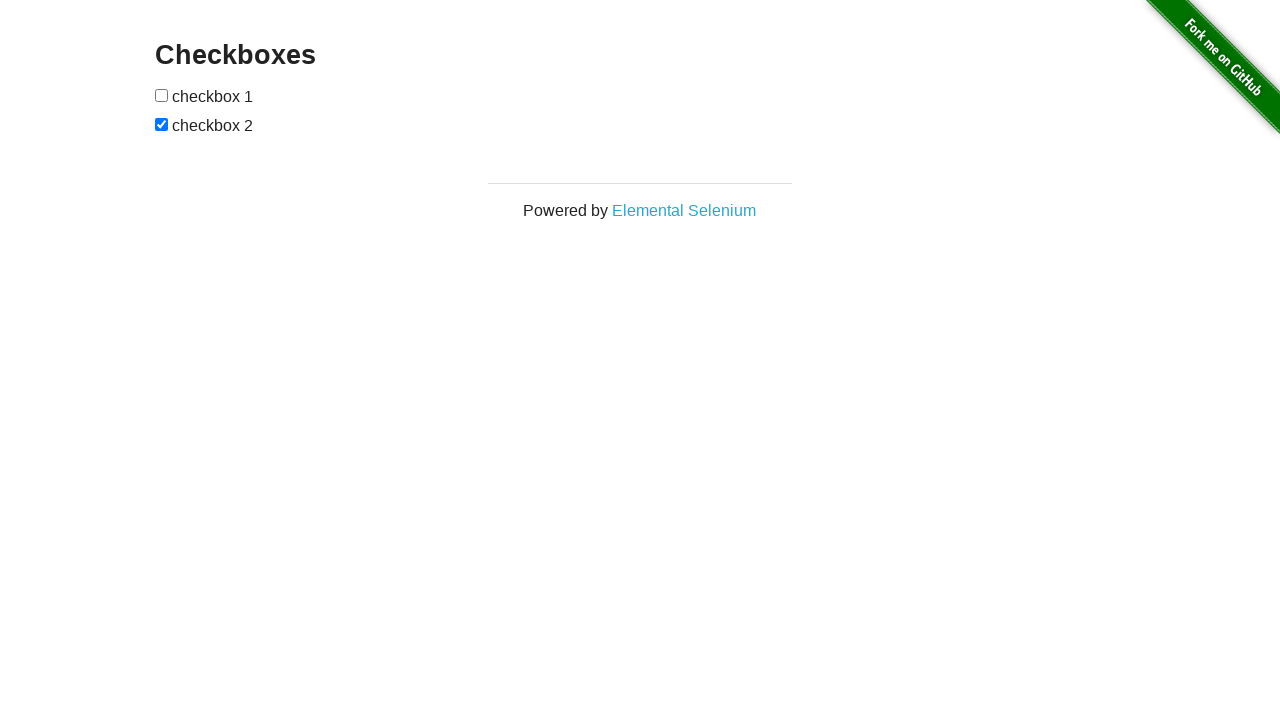

Located first checkbox element
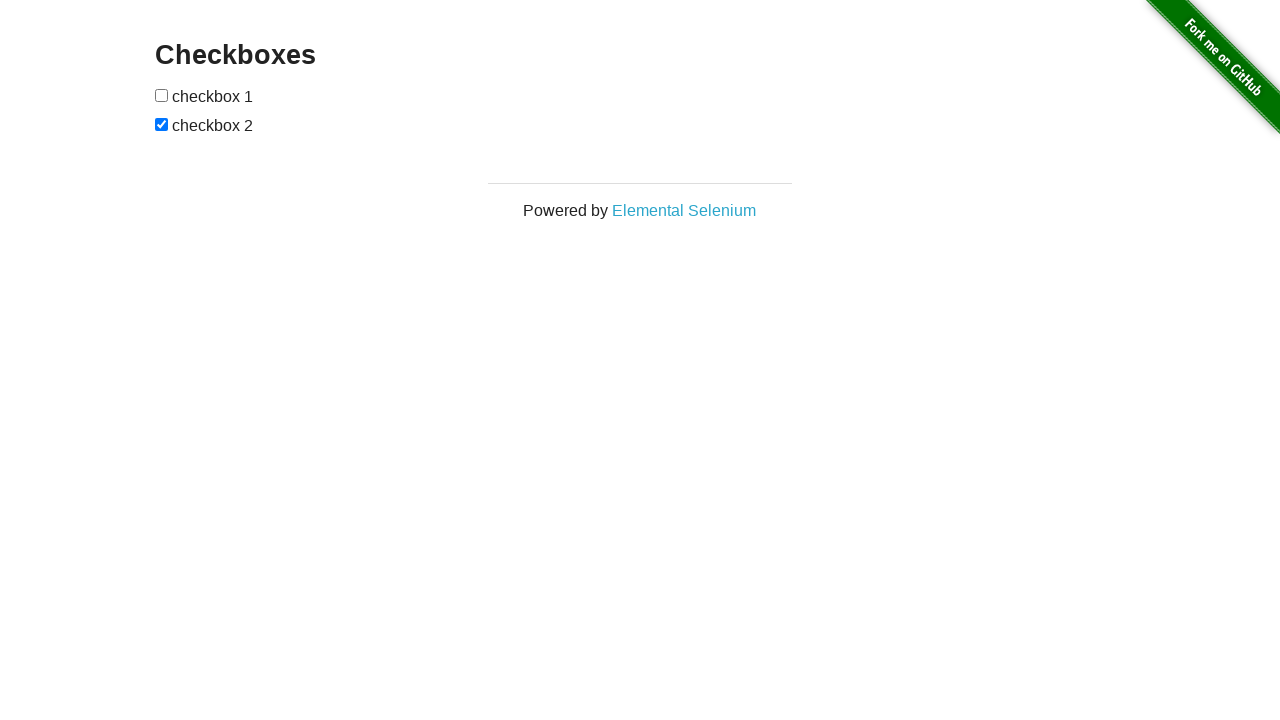

Located second checkbox element
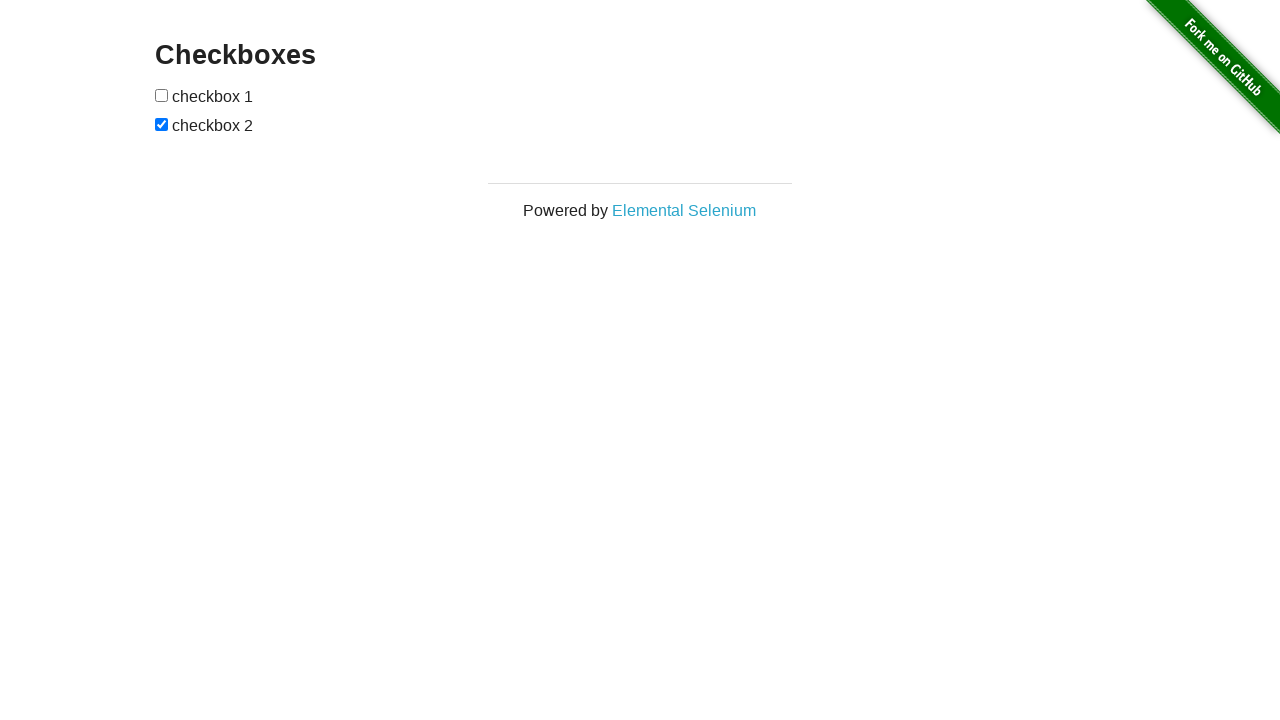

Verified checkbox1 is not selected
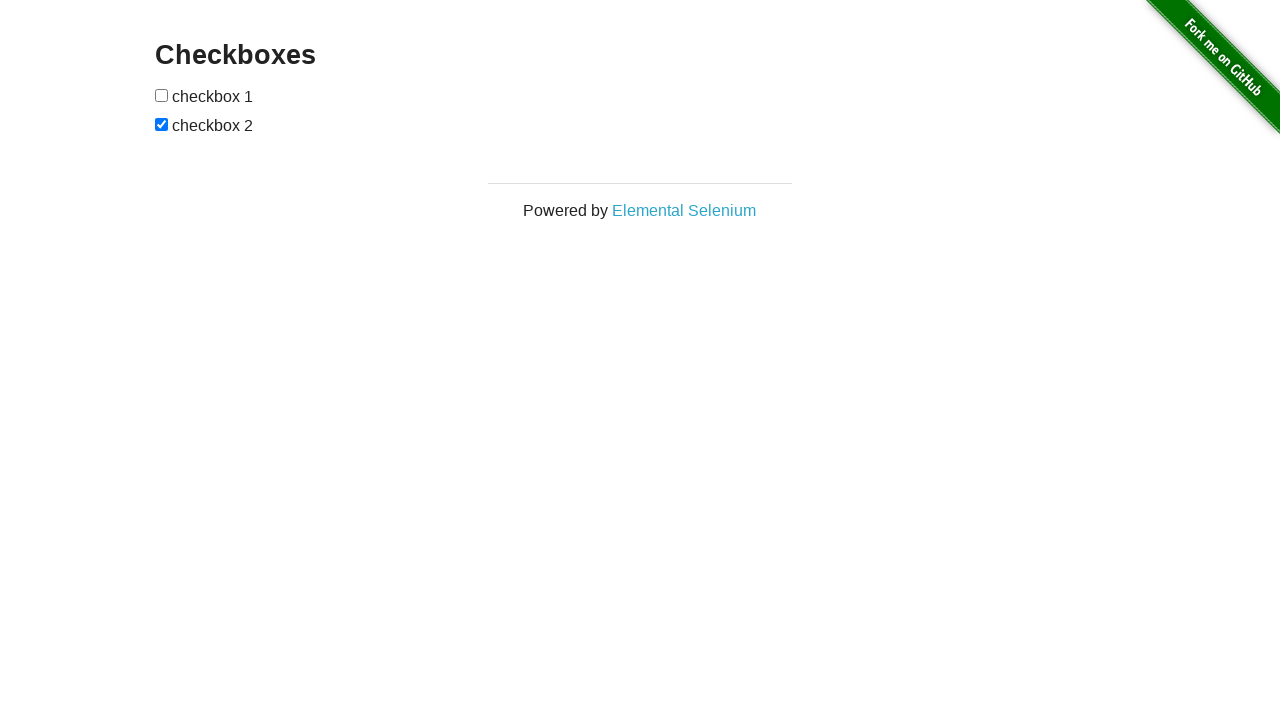

Clicked checkbox1 to select it at (162, 95) on (//input[@type='checkbox'])[1]
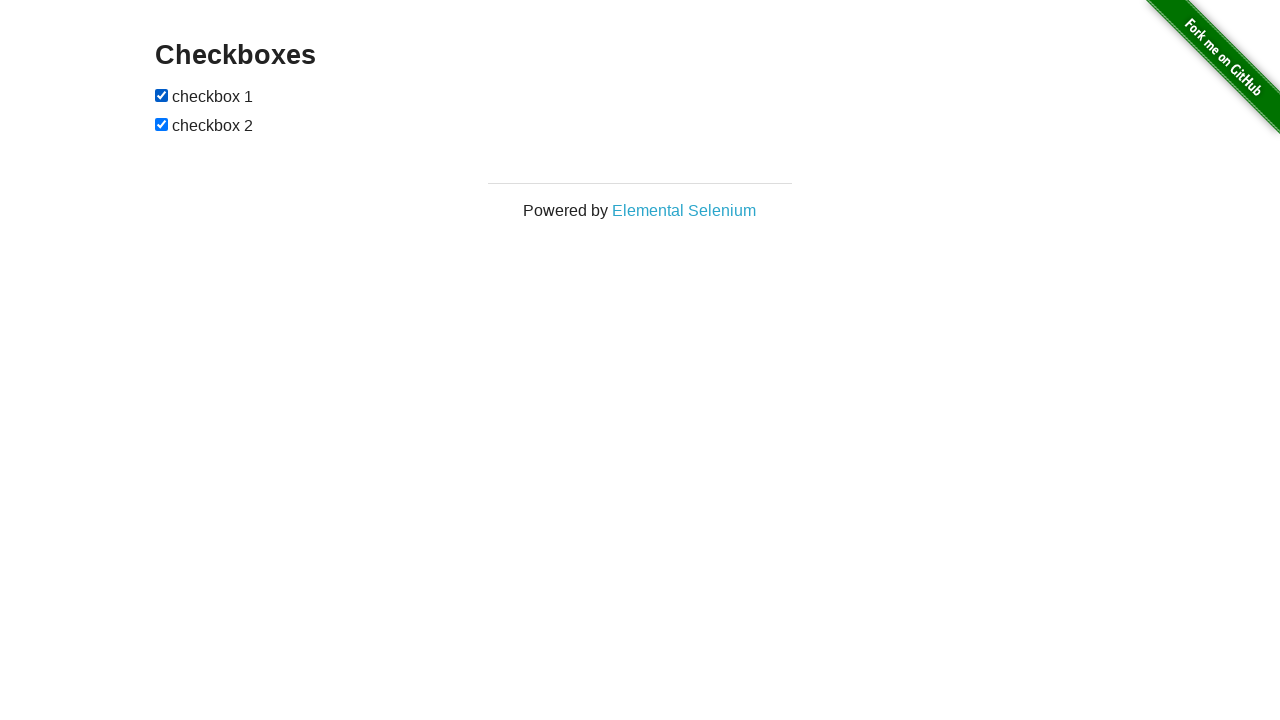

Verified checkbox2 is selected
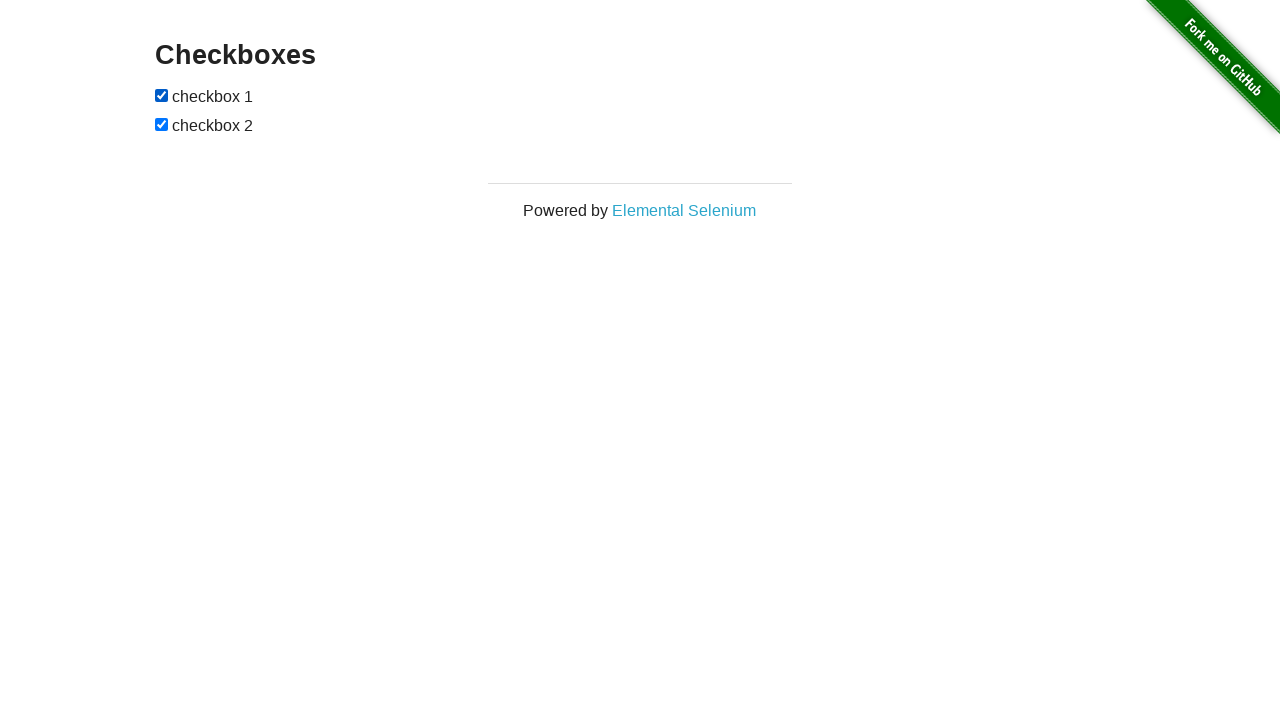

Clicked checkbox2 to deselect it at (162, 124) on (//input[@type='checkbox'])[2]
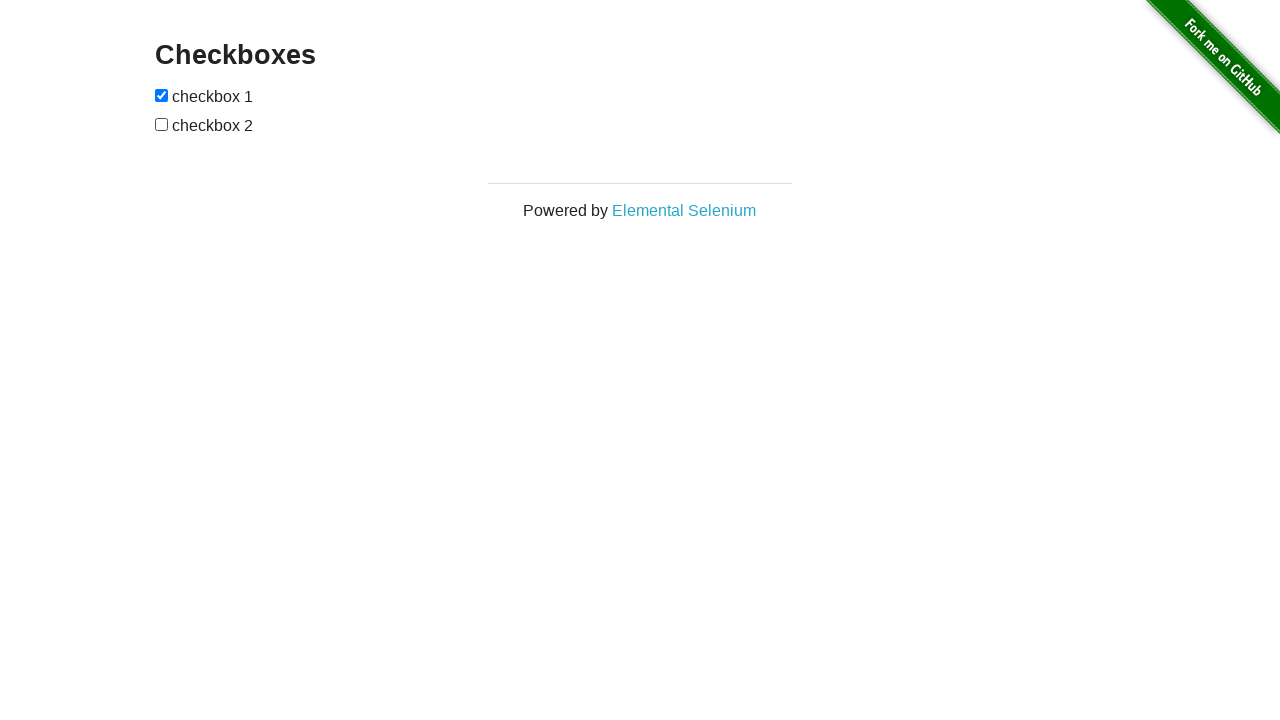

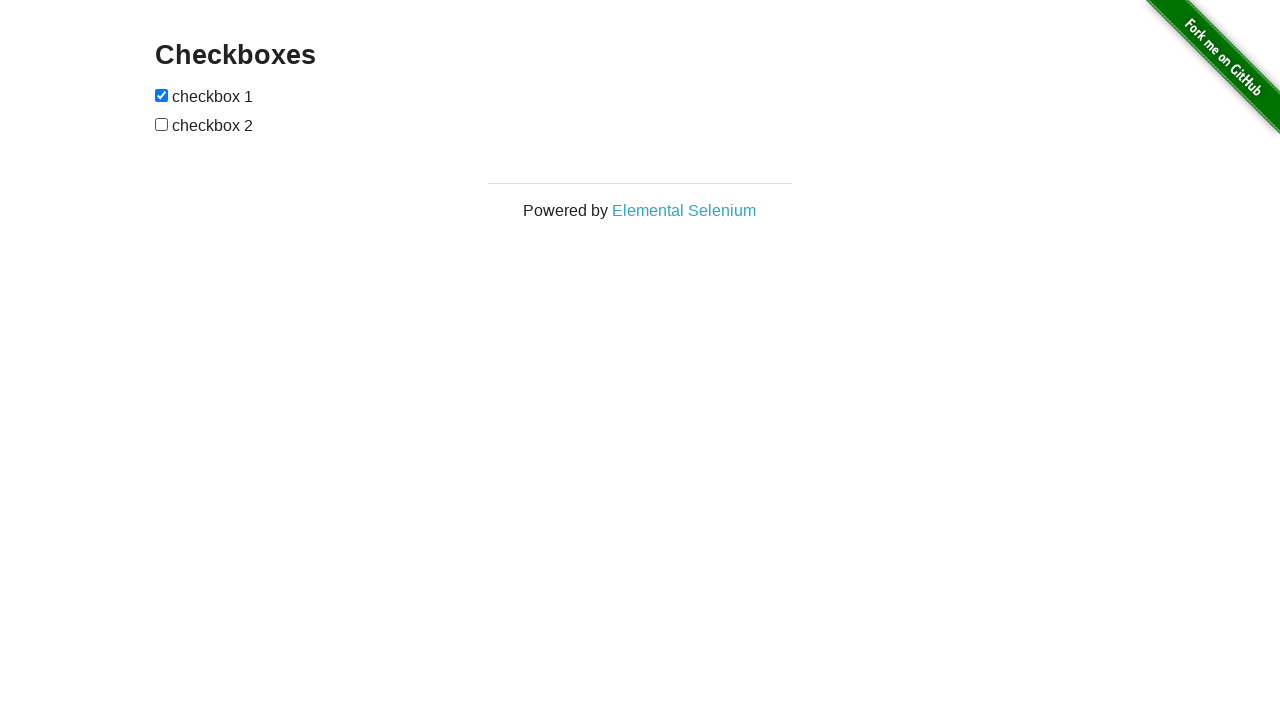